Tests dropdown selection using Playwright's built-in select_option method to choose an option by visible text, then verifies the selection.

Starting URL: https://the-internet.herokuapp.com/dropdown

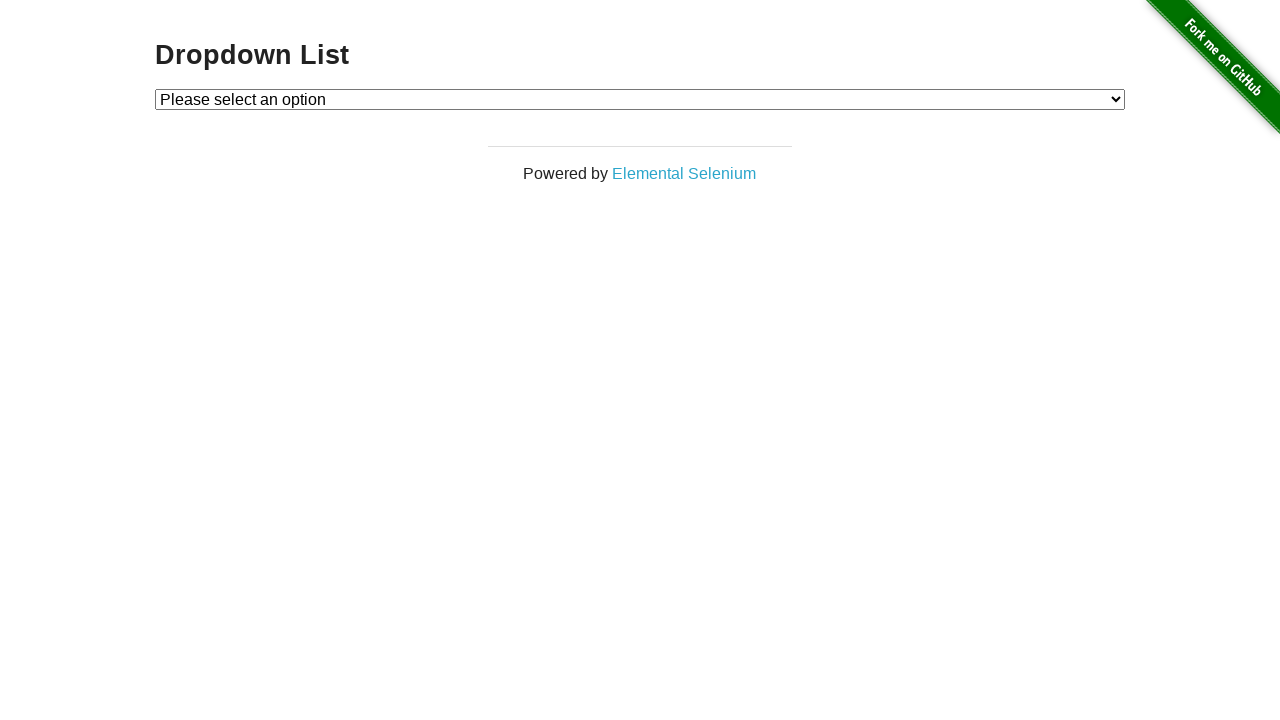

Waited for dropdown element to be present
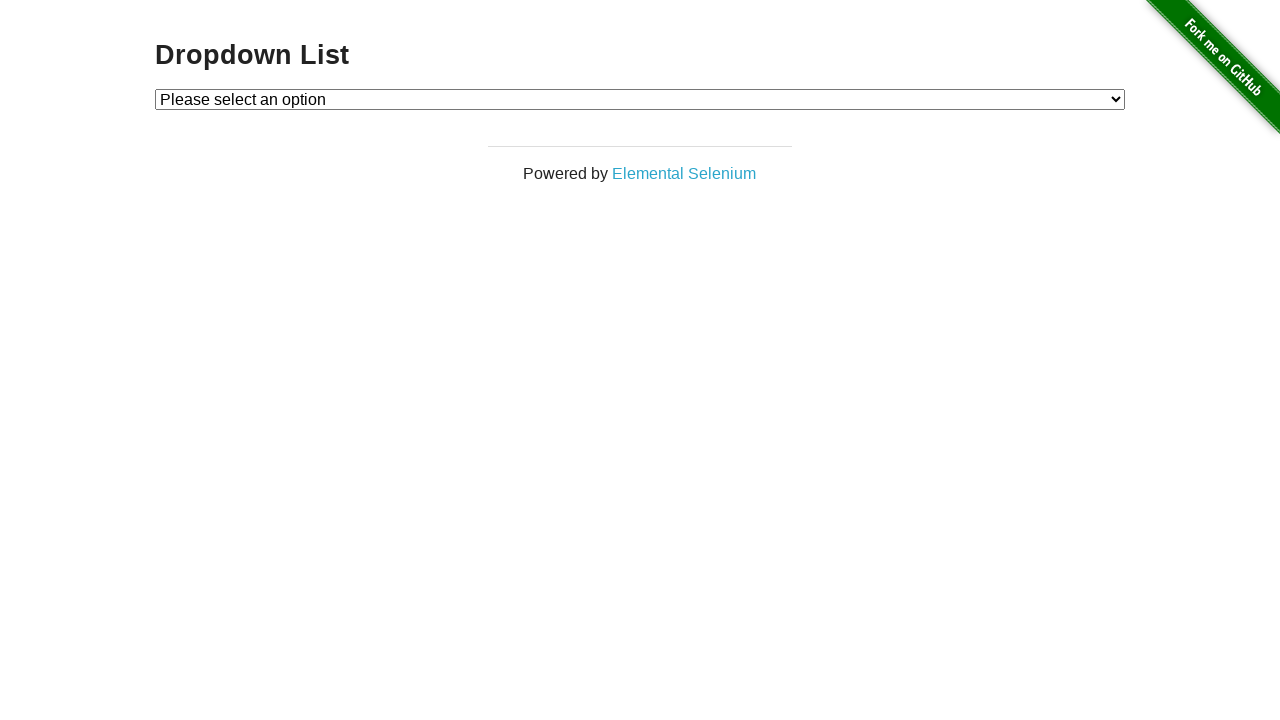

Selected 'Option 1' from dropdown using select_option method on #dropdown
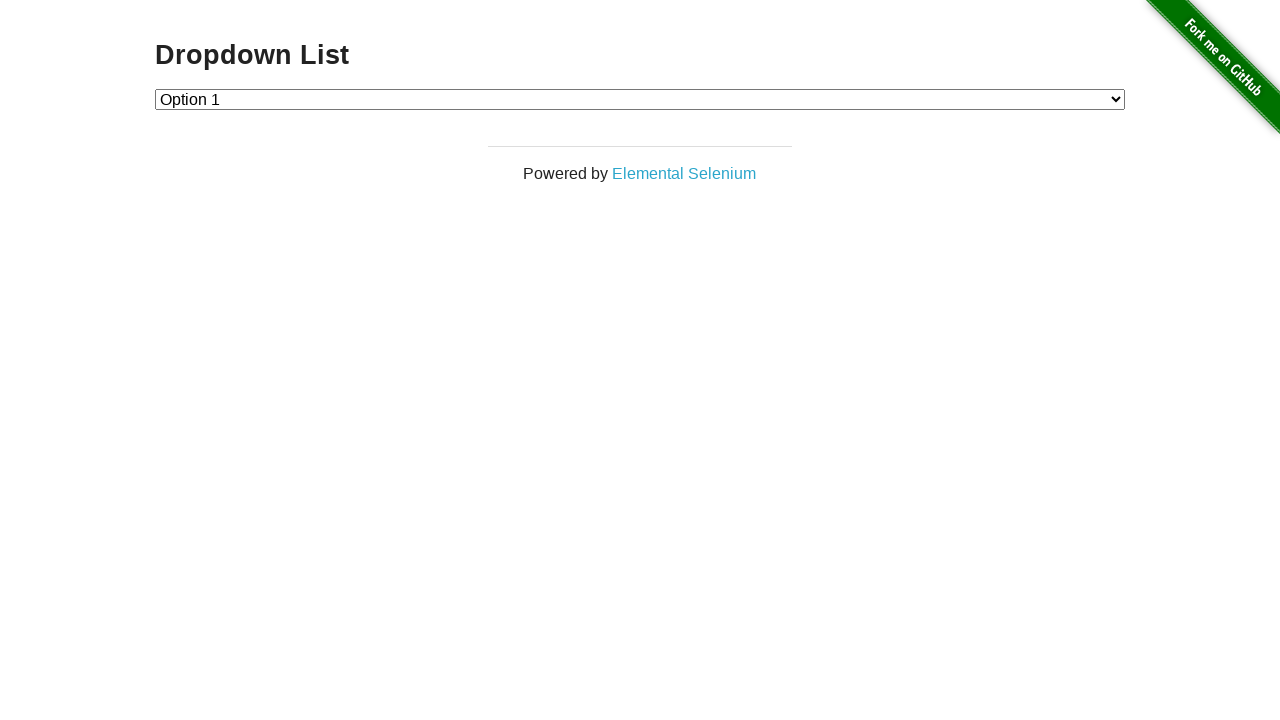

Located the currently selected option in dropdown
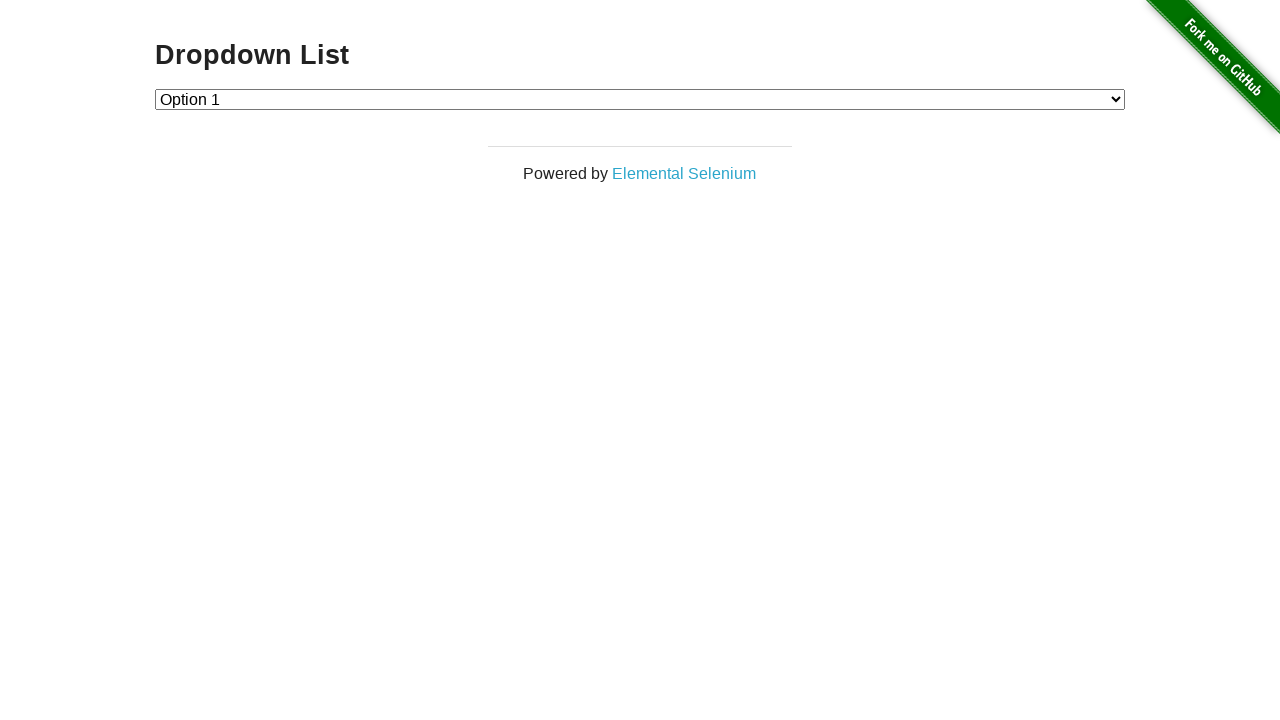

Verified that 'Option 1' is the selected option
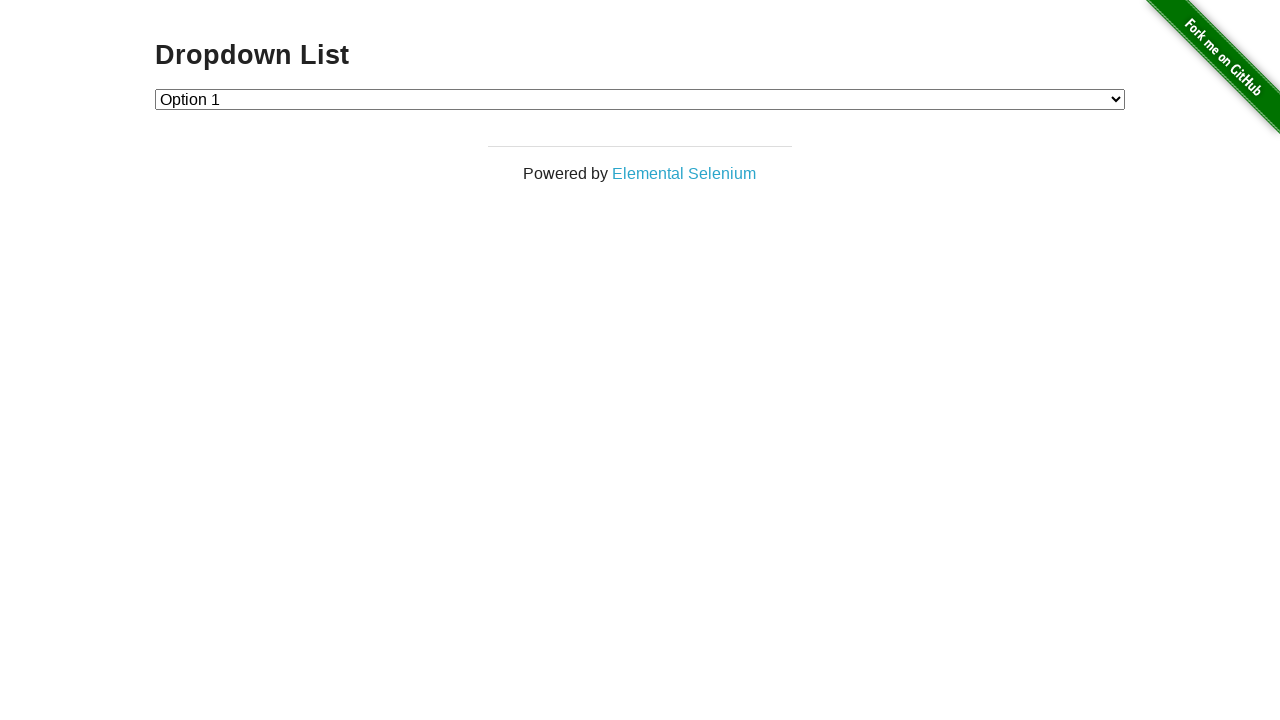

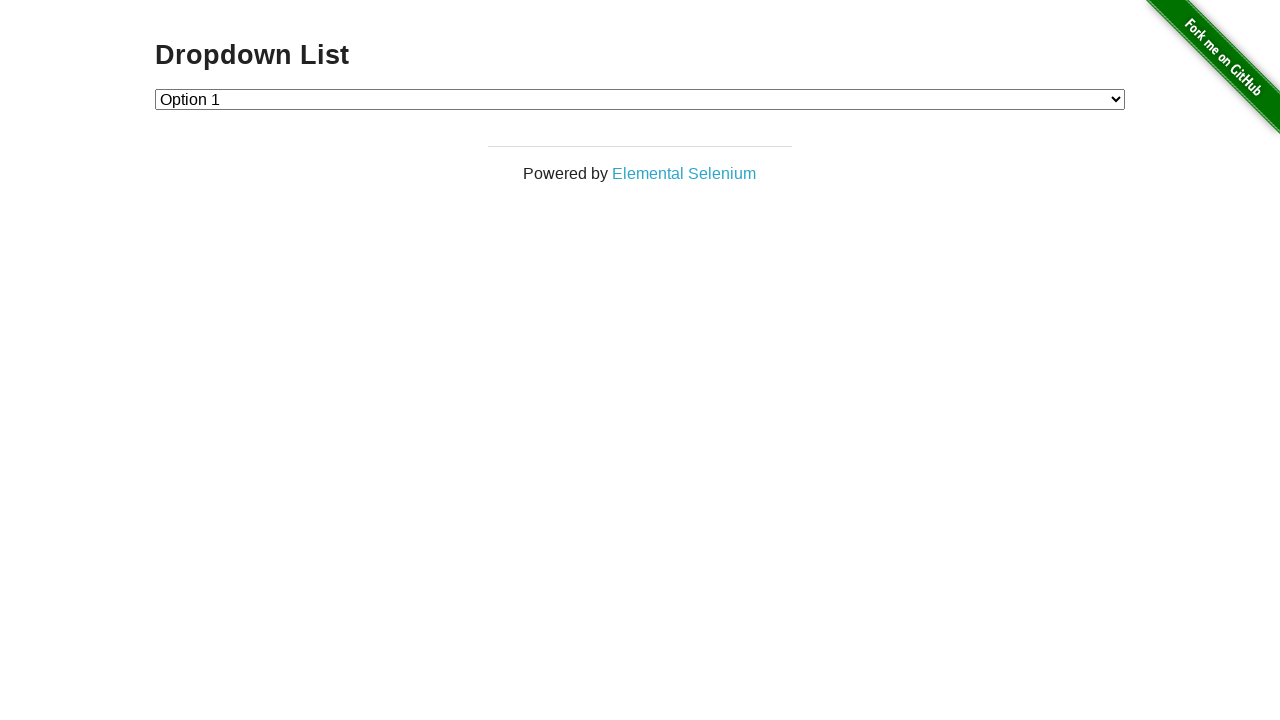